Tests a math quiz form by reading a value from the page, calculating a logarithmic formula, entering the answer, checking required checkboxes, and submitting the form

Starting URL: http://suninjuly.github.io/math.html

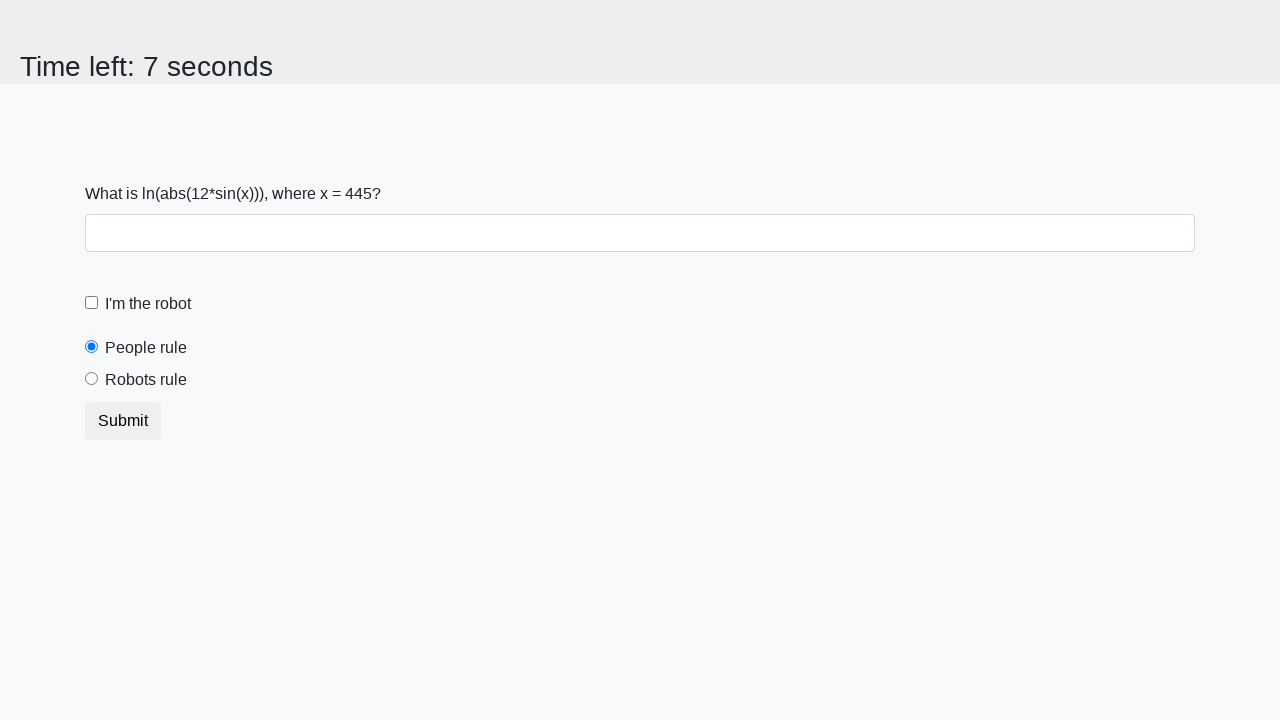

Read x value from the page
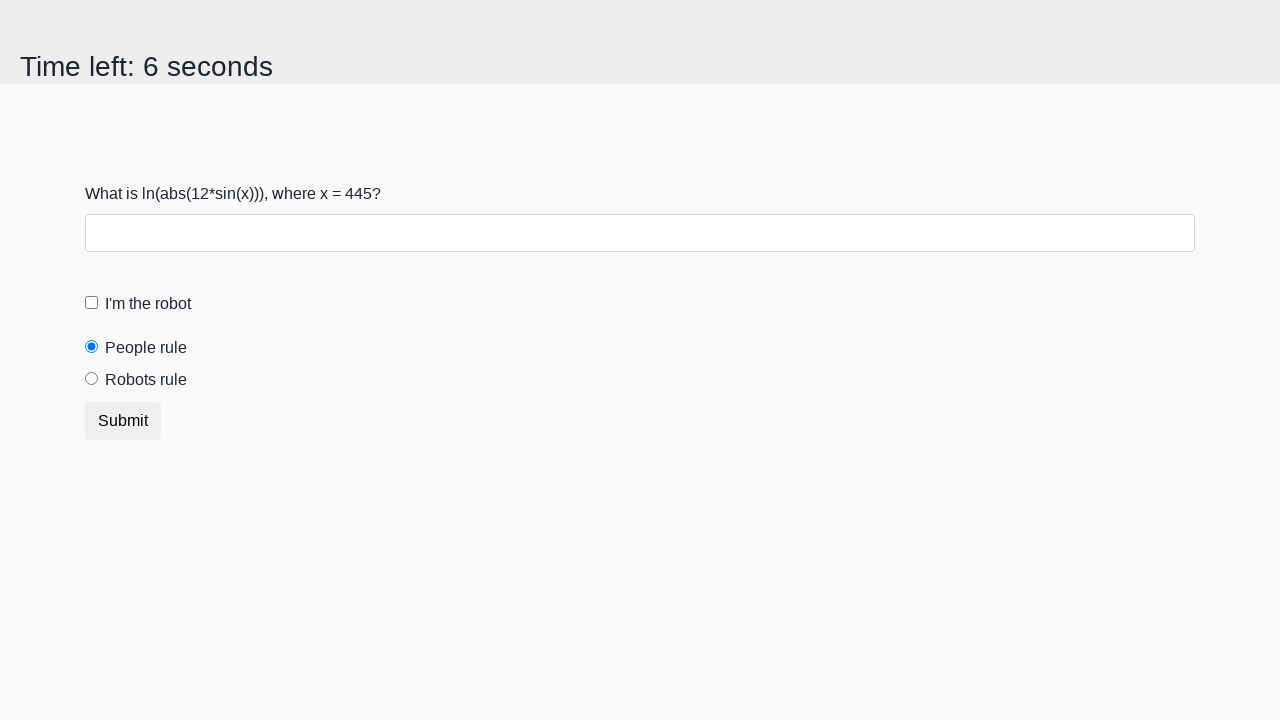

Calculated logarithmic formula result
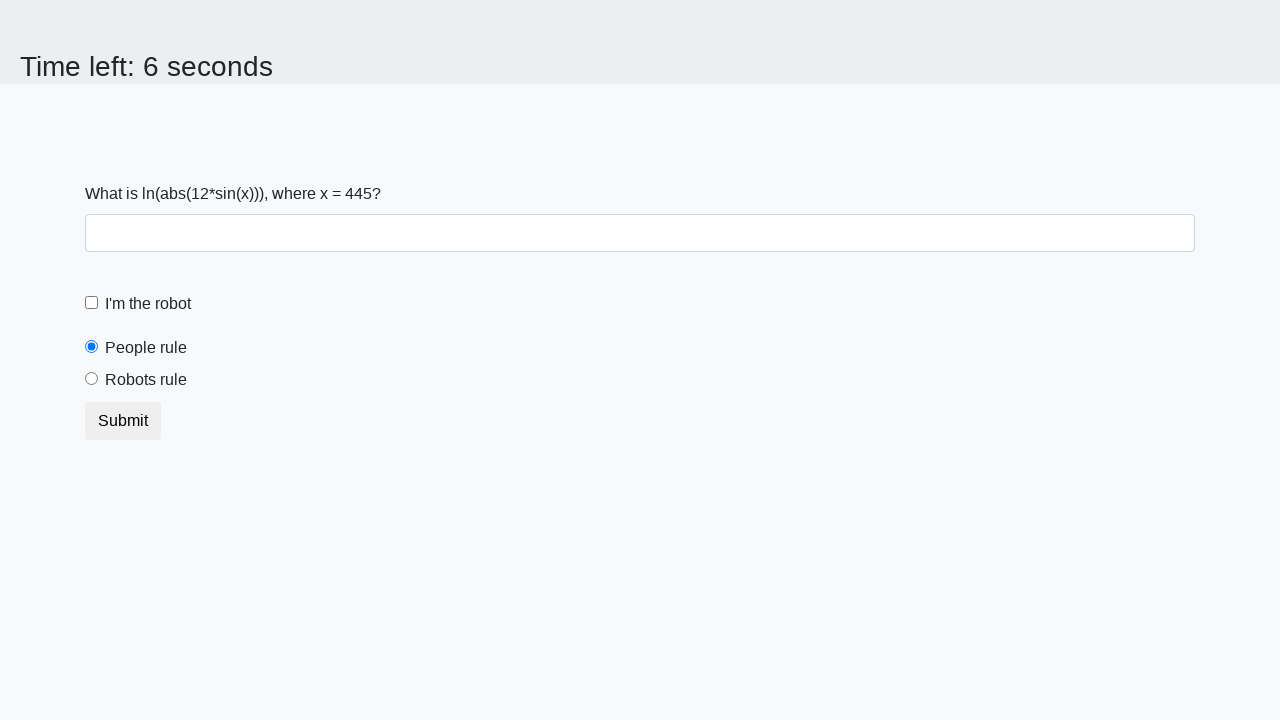

Entered calculated answer into the form on #answer
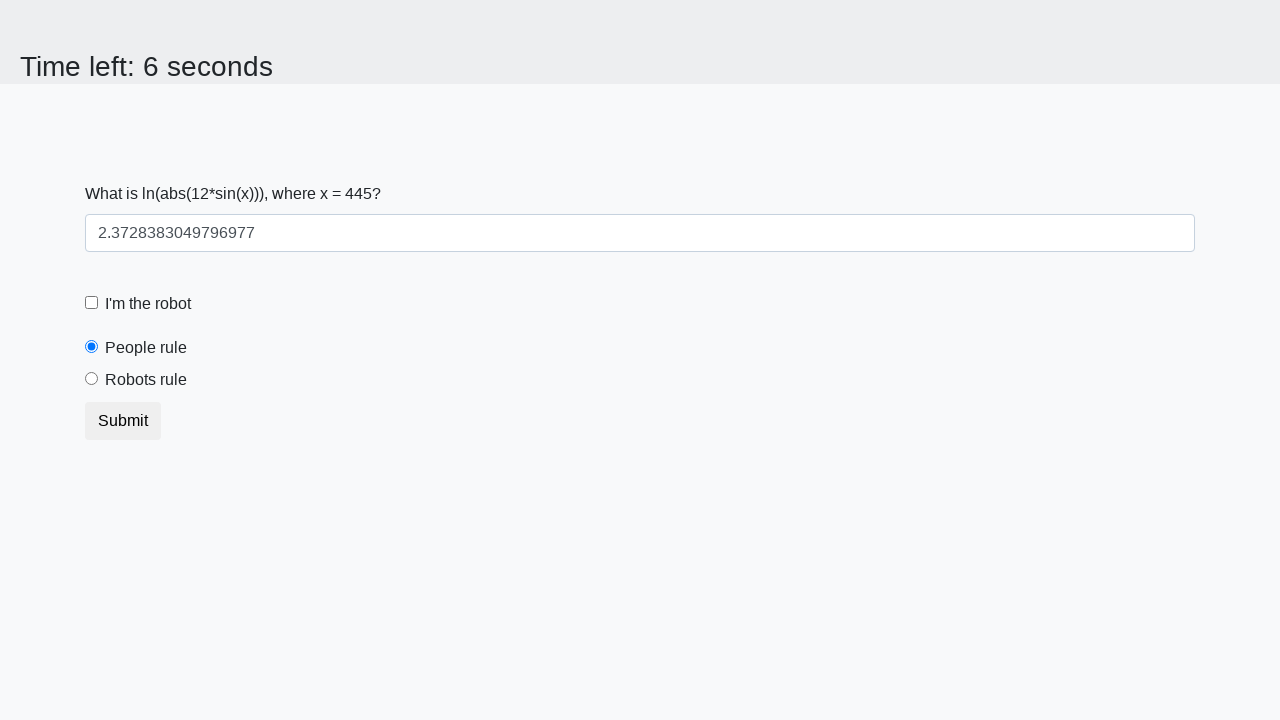

Checked the robot checkbox at (92, 303) on #robotCheckbox
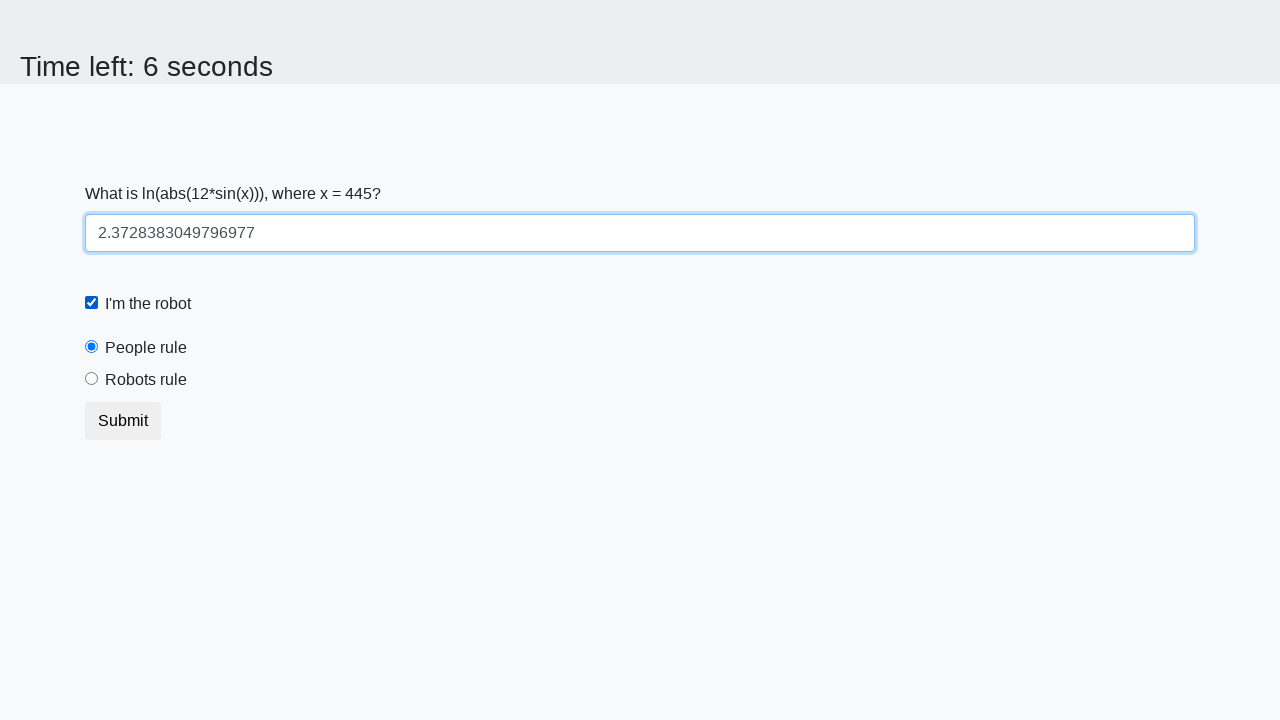

Checked the robots rule checkbox at (92, 379) on #robotsRule
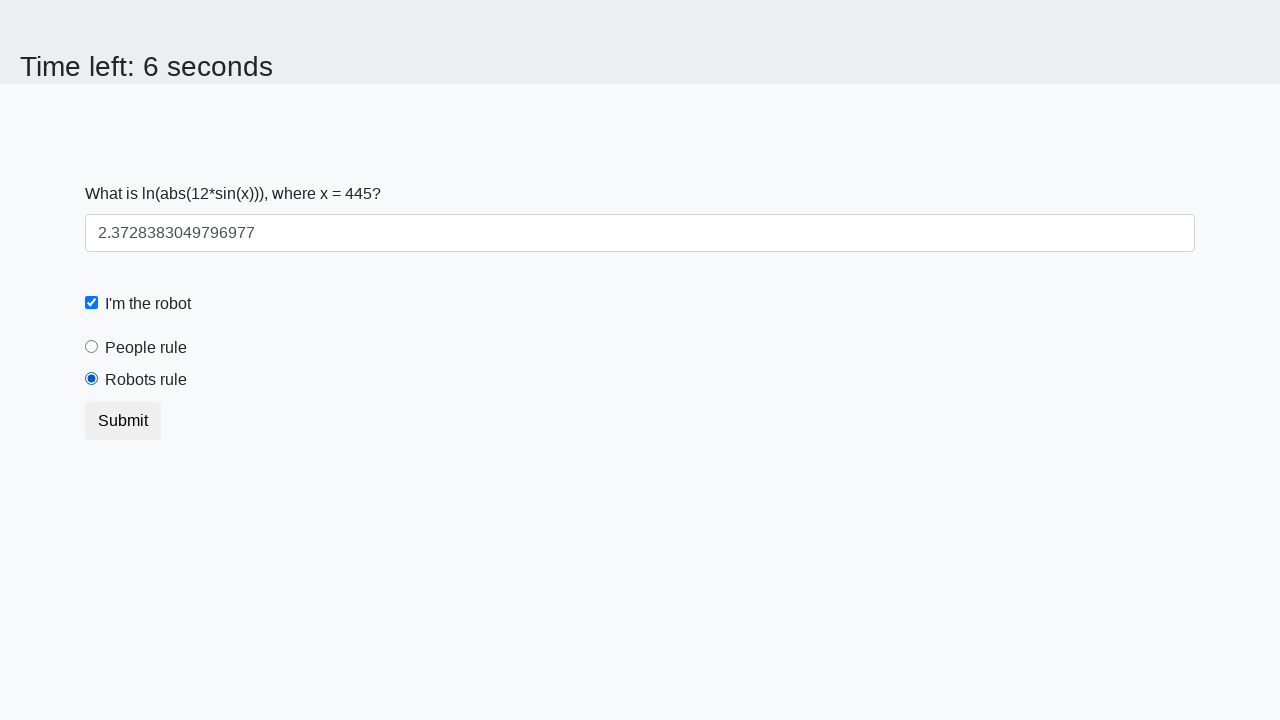

Clicked the submit button at (123, 421) on button.btn
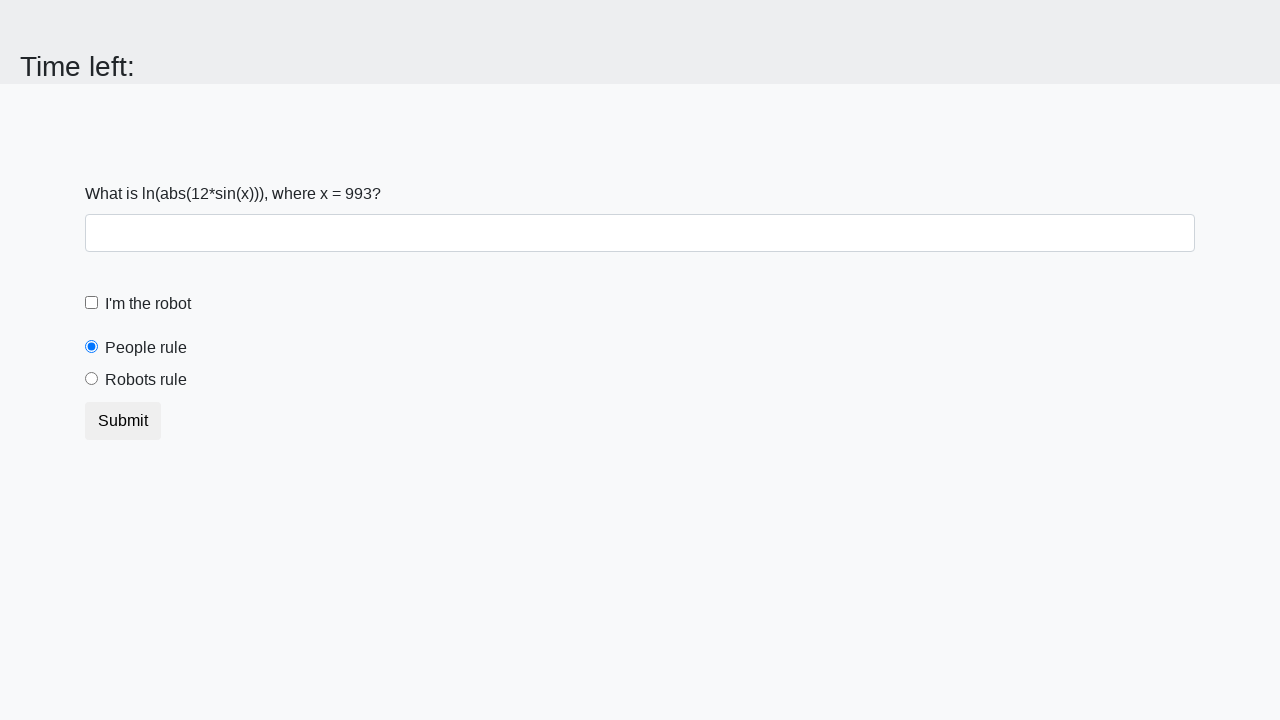

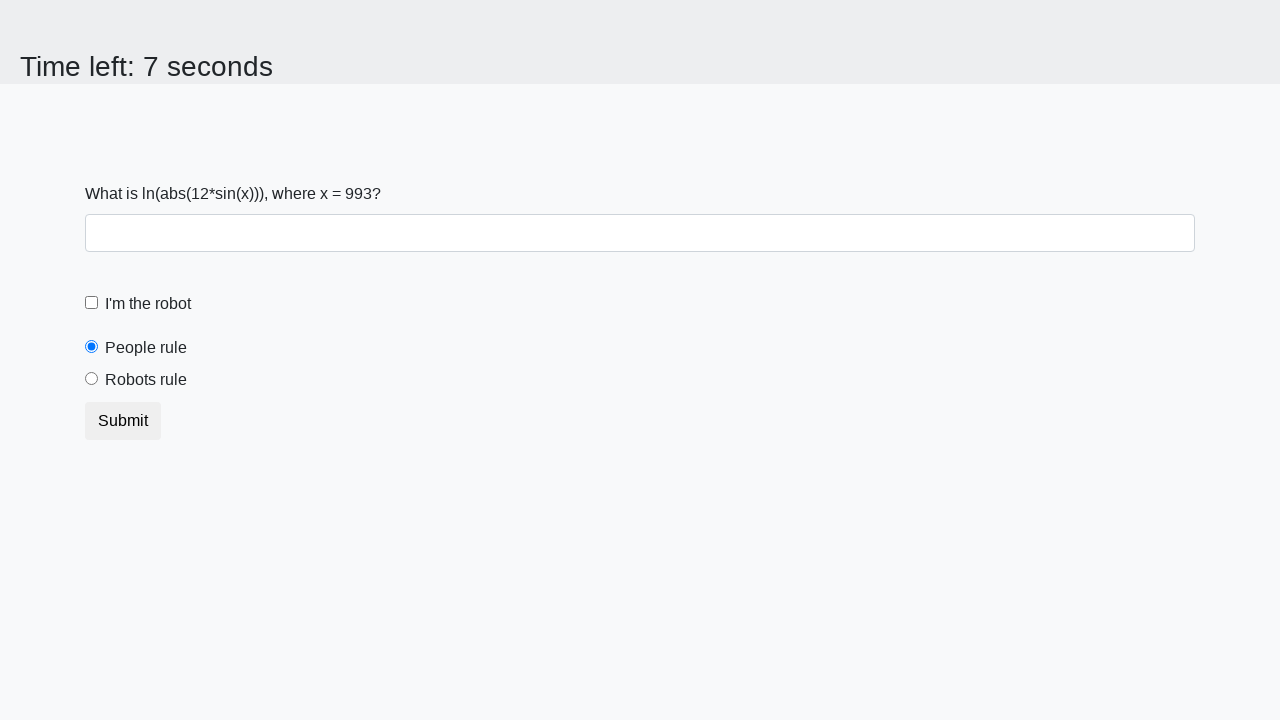